Tests clicking the top order button to navigate to order page

Starting URL: https://qa-scooter.praktikum-services.ru

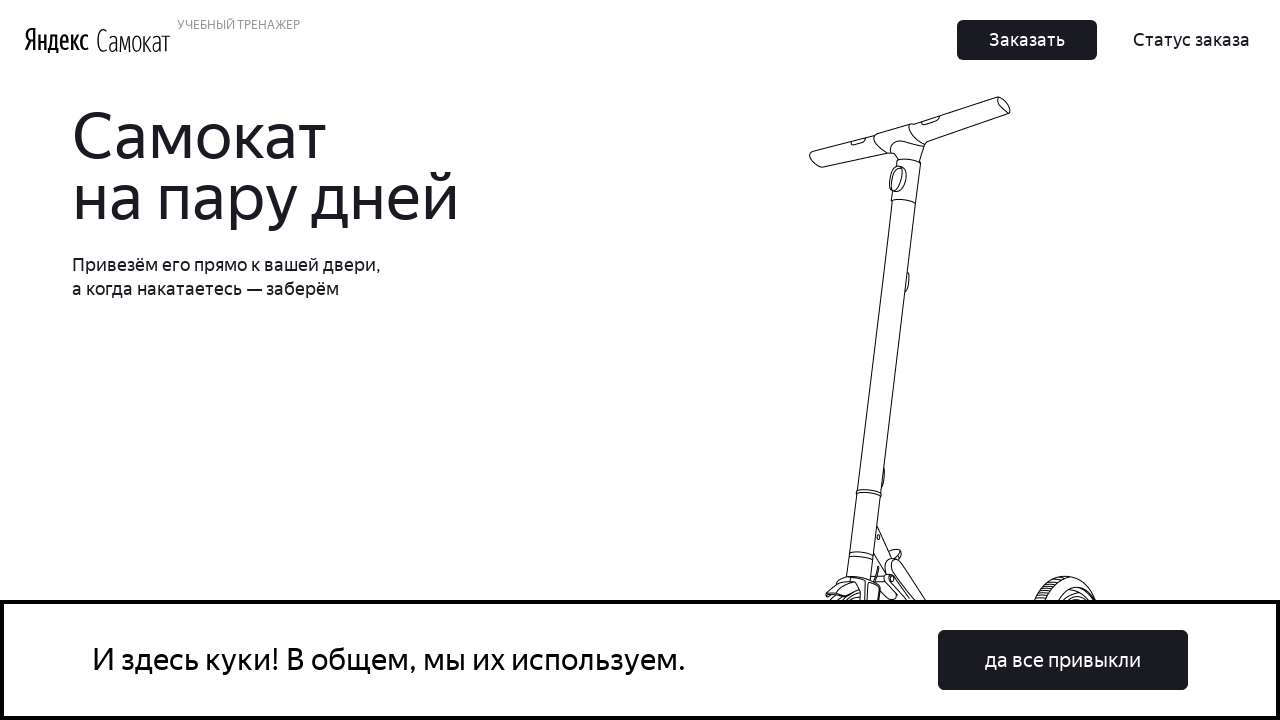

Clicked the top order button to navigate to order page at (1027, 40) on .Button_Button__ra12g:first-of-type
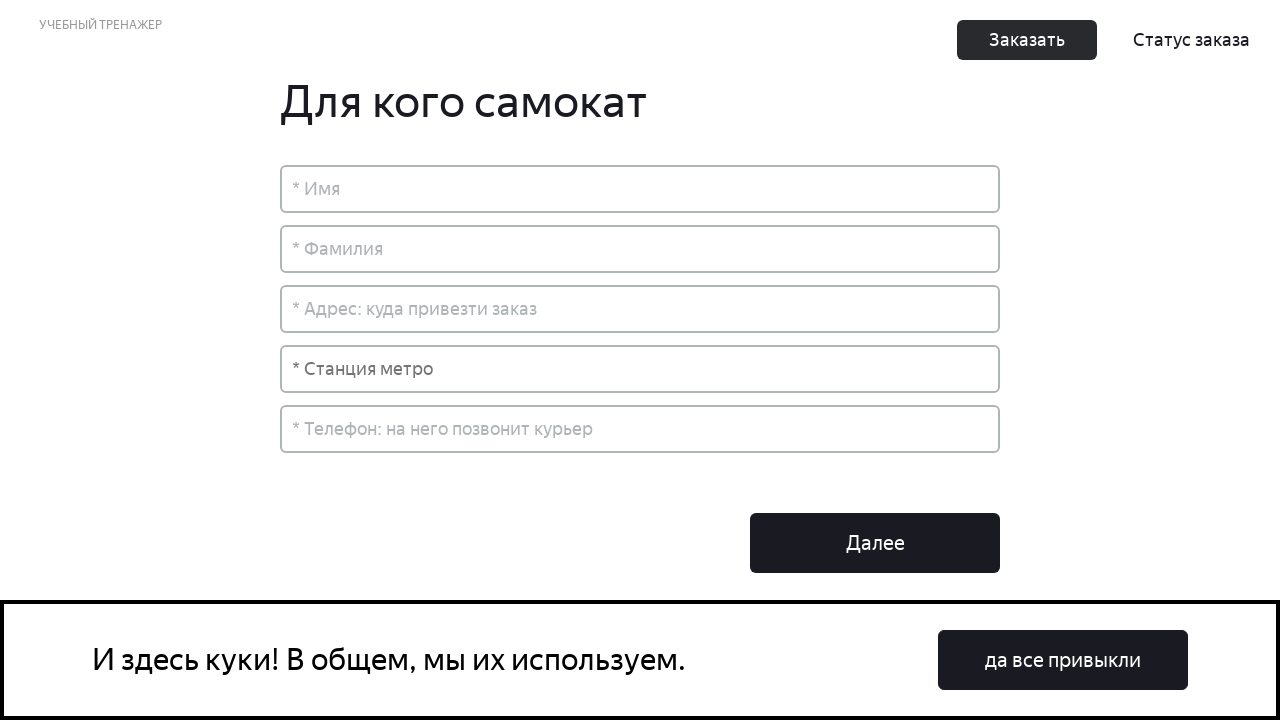

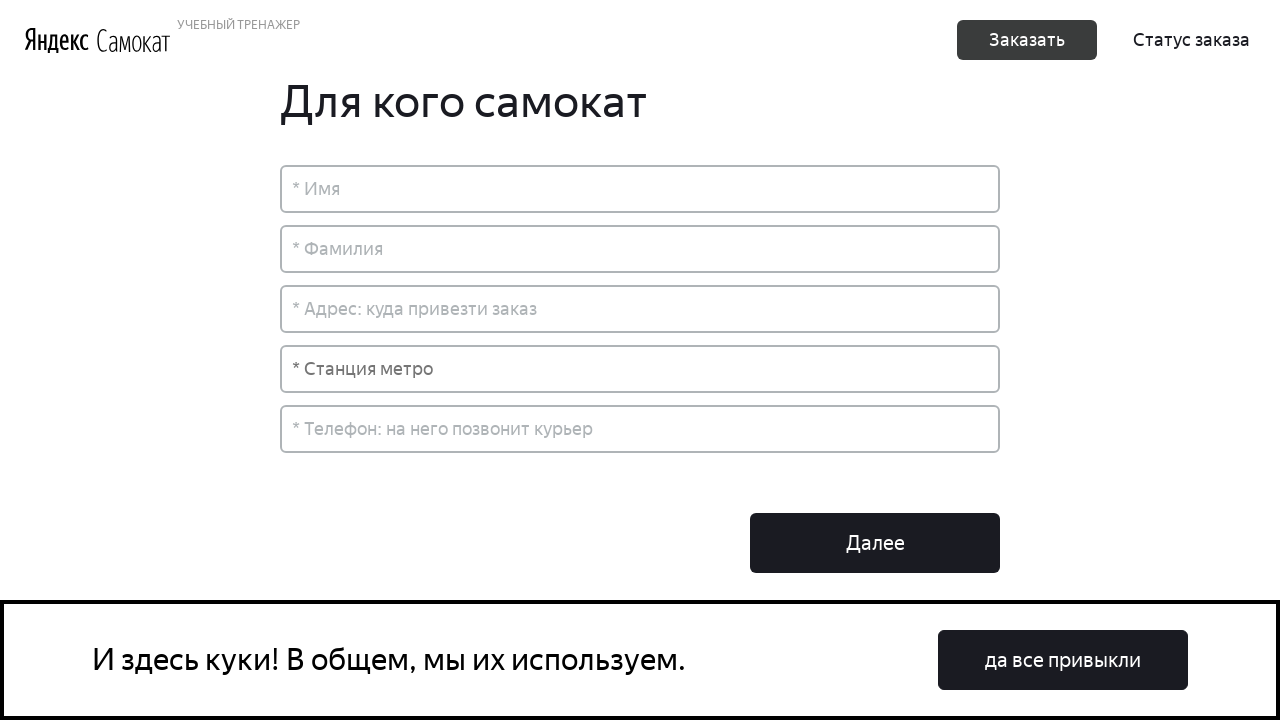